Tests keyboard key press functionality by sending SPACE key to an element and TAB key using ActionChains, then verifying the result text displays the correct key pressed.

Starting URL: http://the-internet.herokuapp.com/key_presses

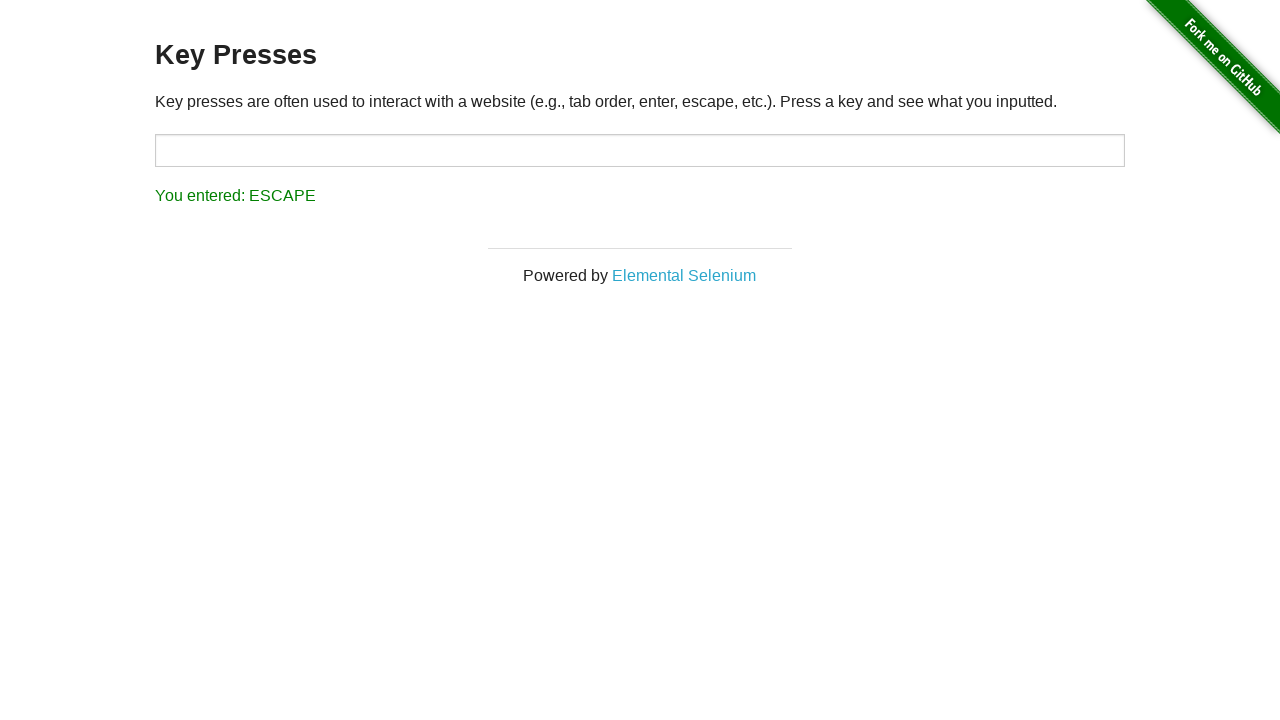

Pressed SPACE key on the example element on .example
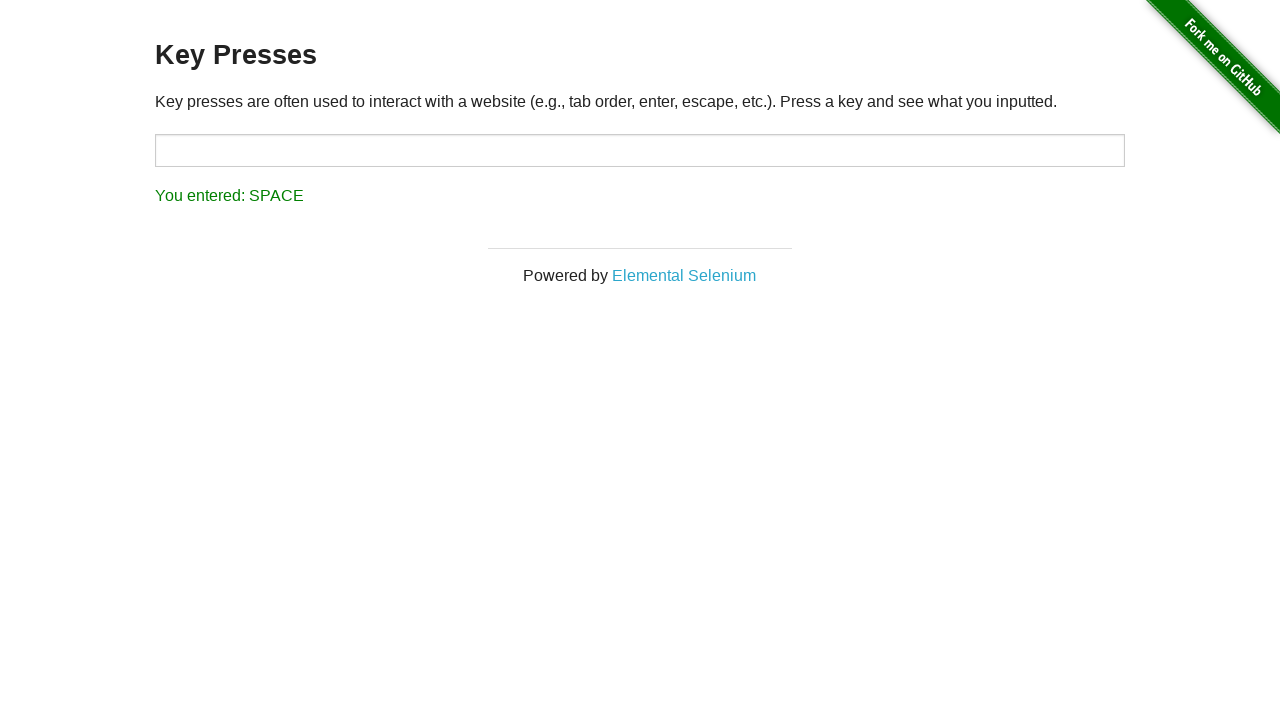

Retrieved result text to verify SPACE key press
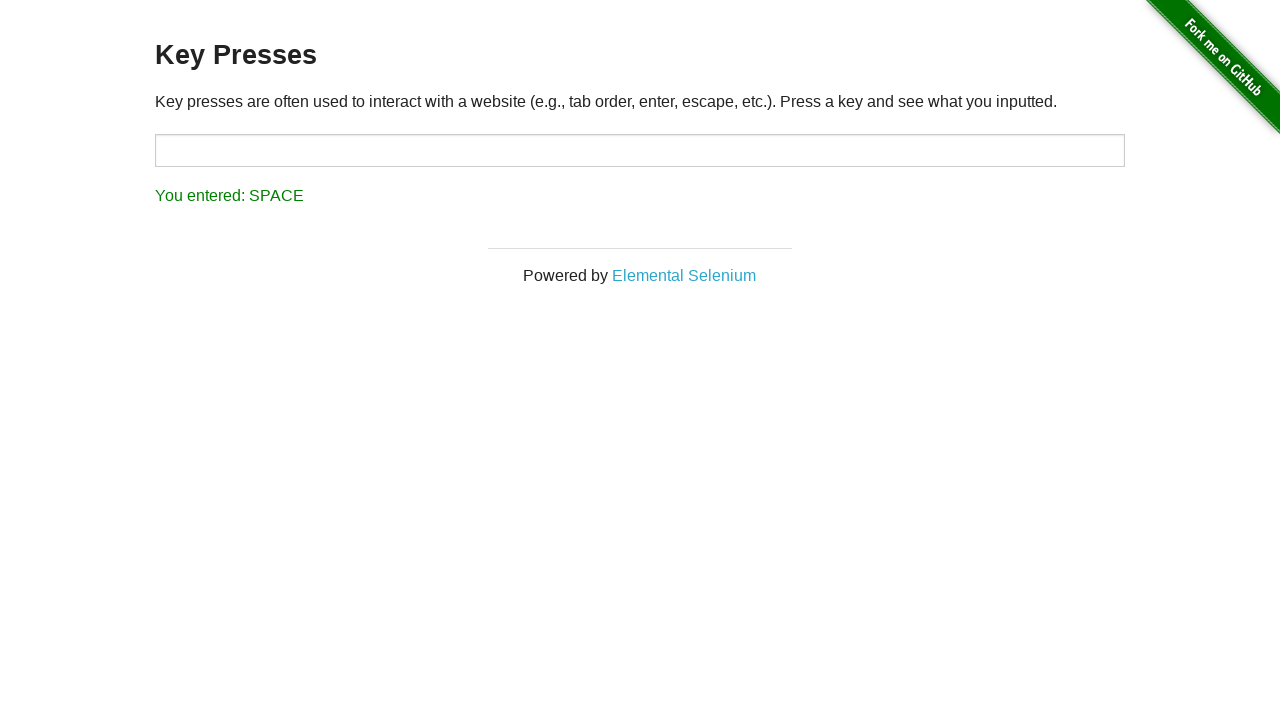

Verified that result text shows 'You entered: SPACE'
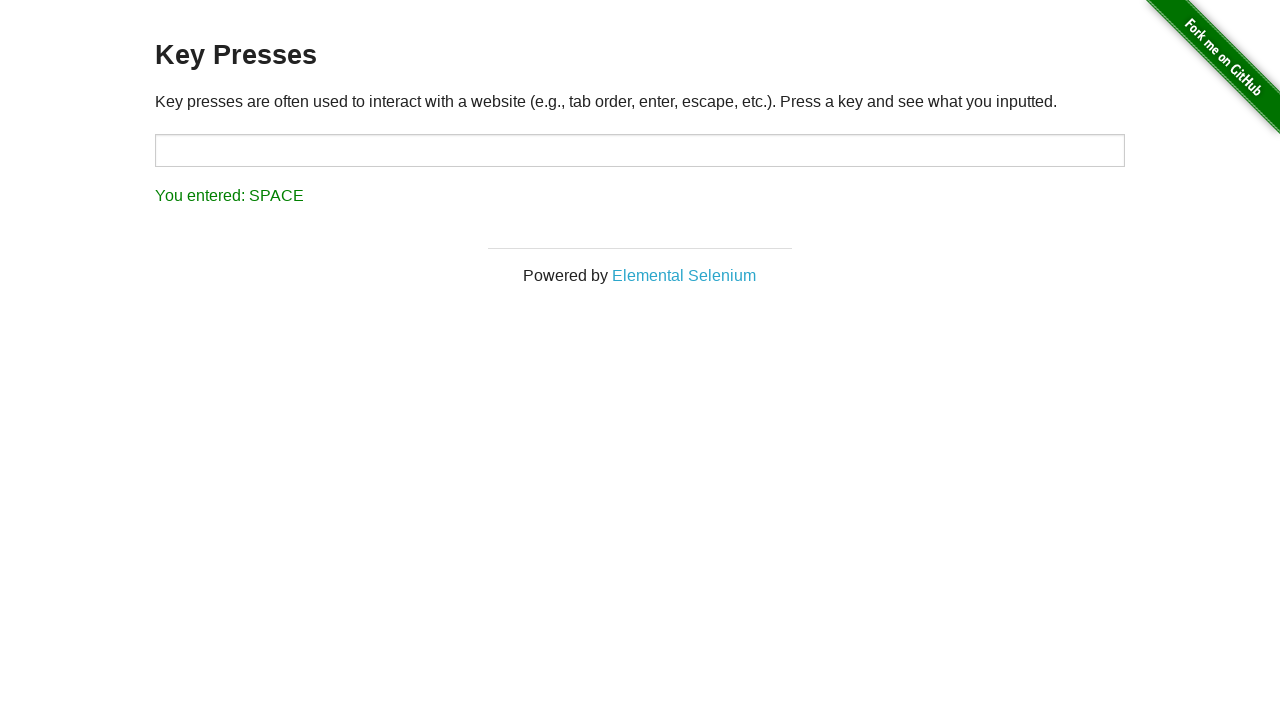

Pressed TAB key using keyboard
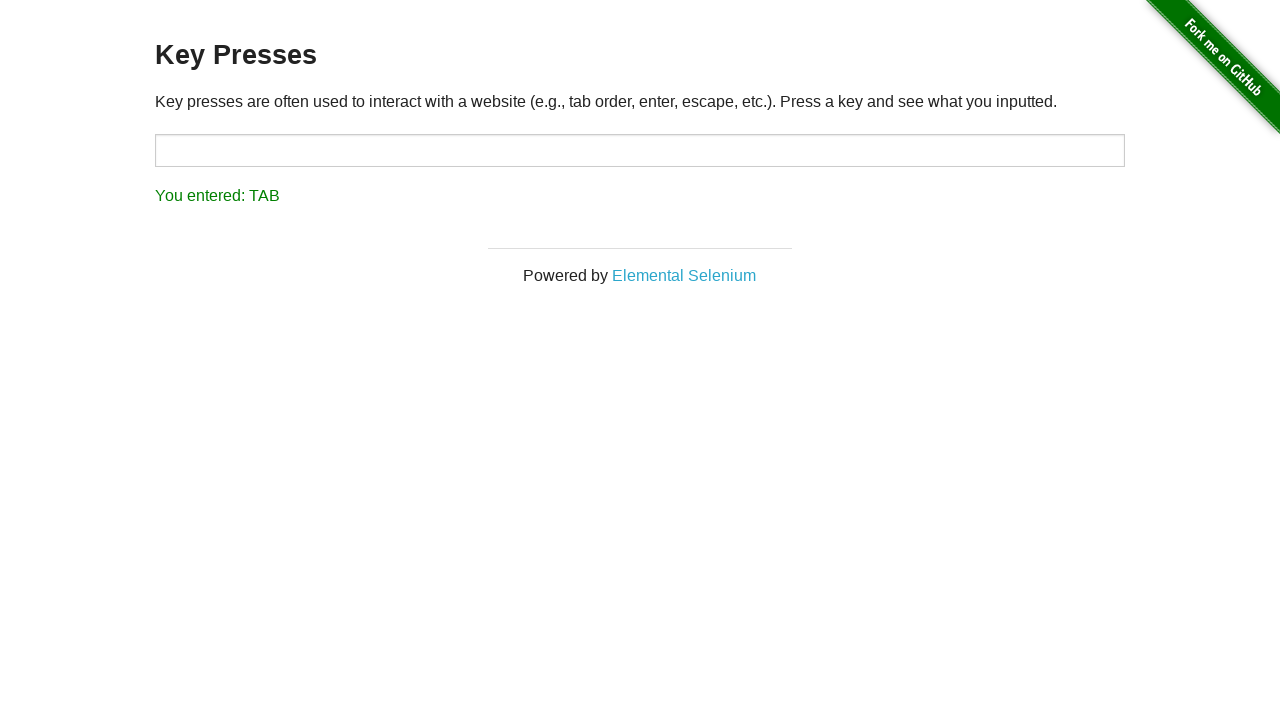

Retrieved result text to verify TAB key press
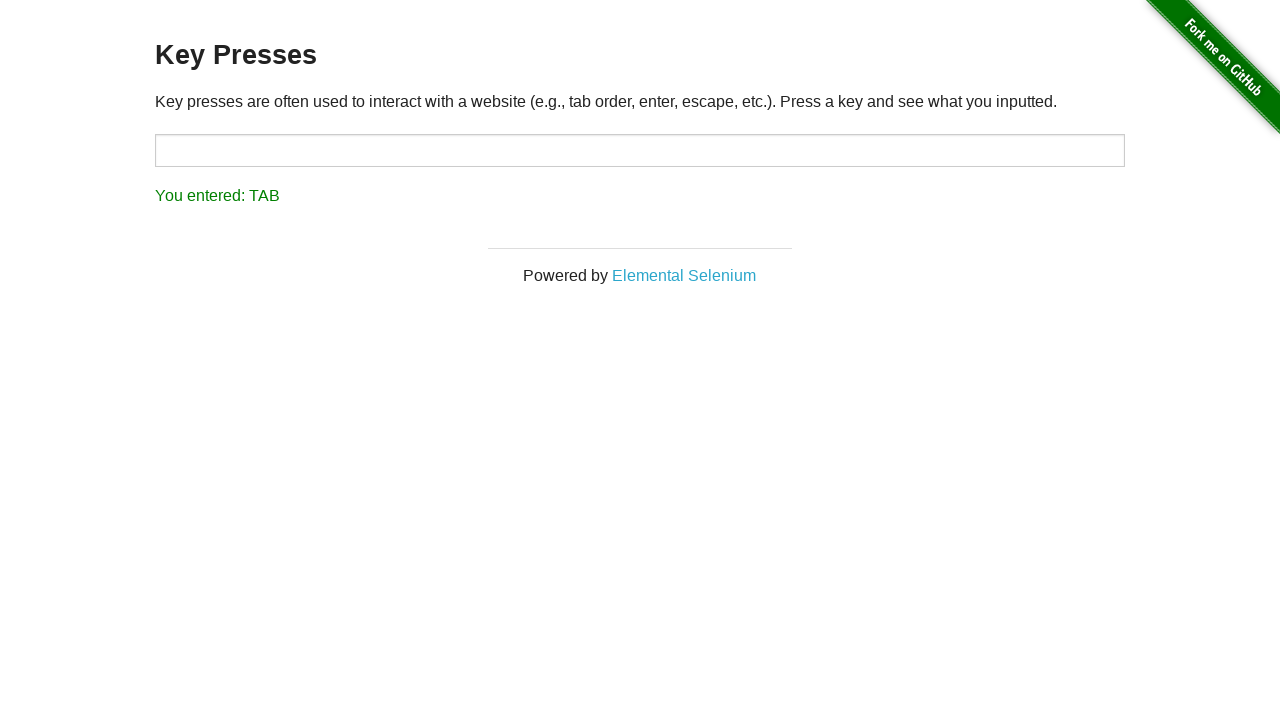

Verified that result text shows 'You entered: TAB'
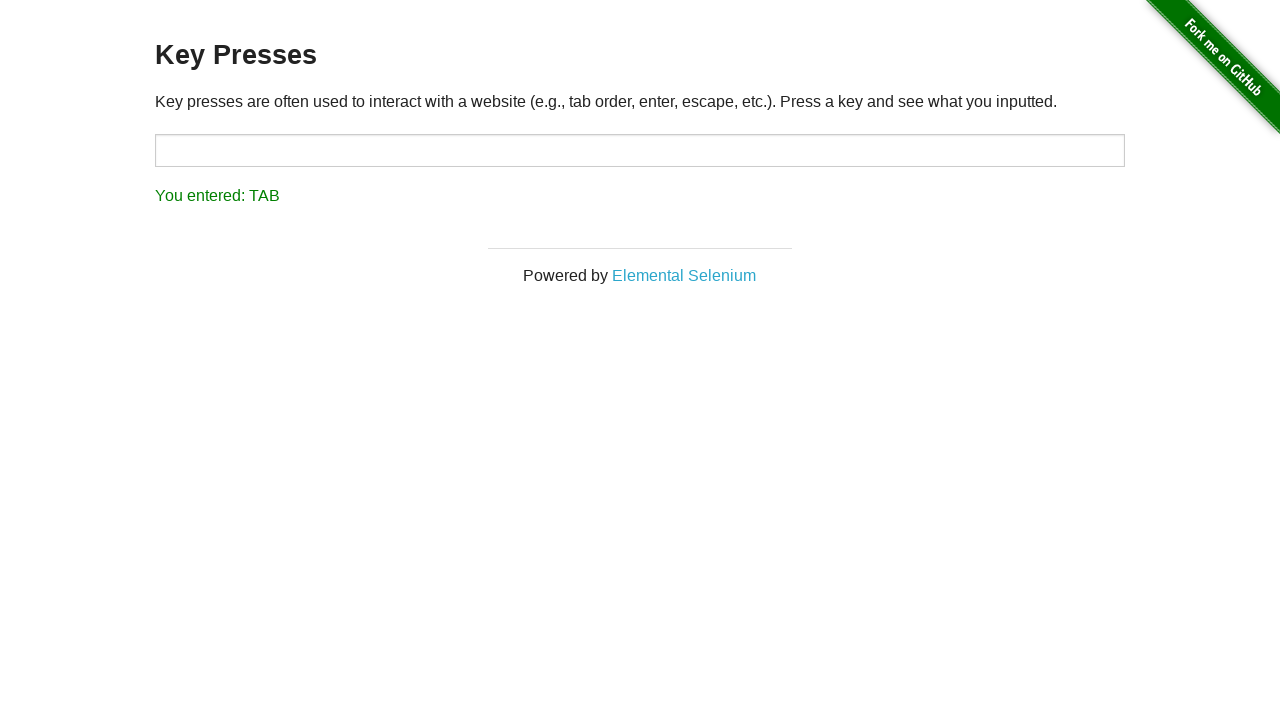

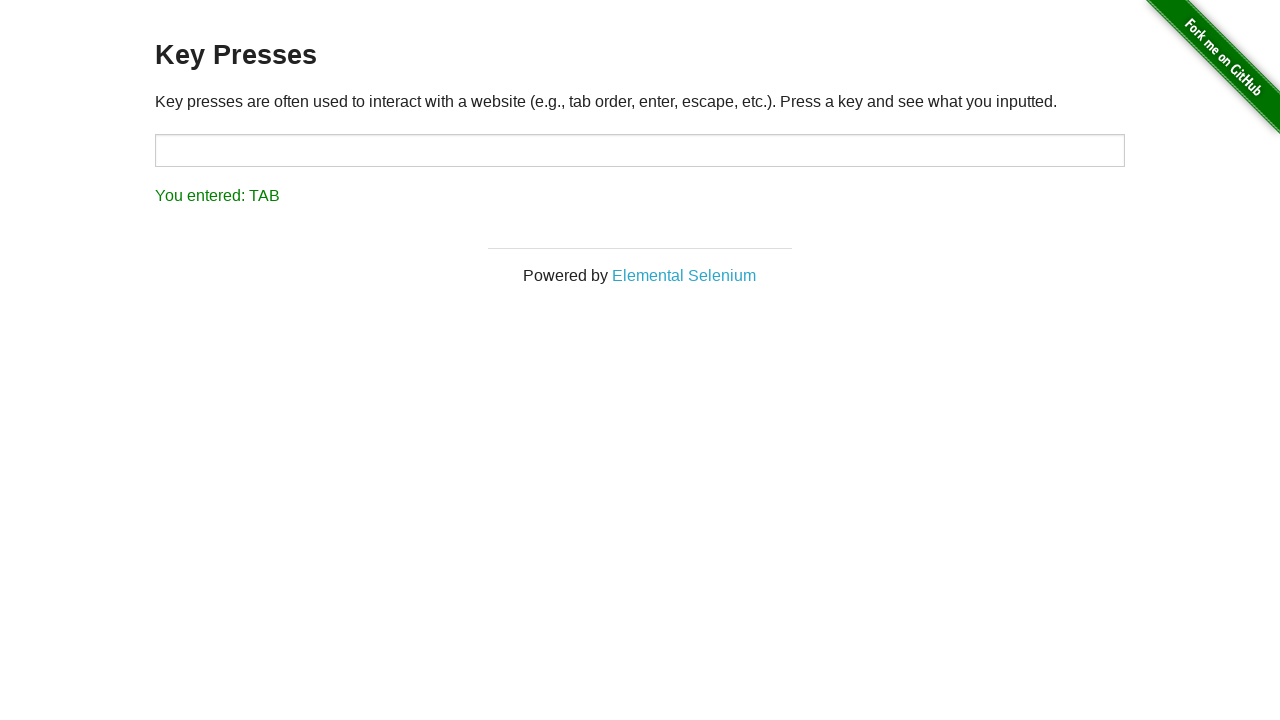